Clicks a button using XPath selector and verifies the alert message

Starting URL: https://igorsmasc.github.io/botoes_atividade_selenium/

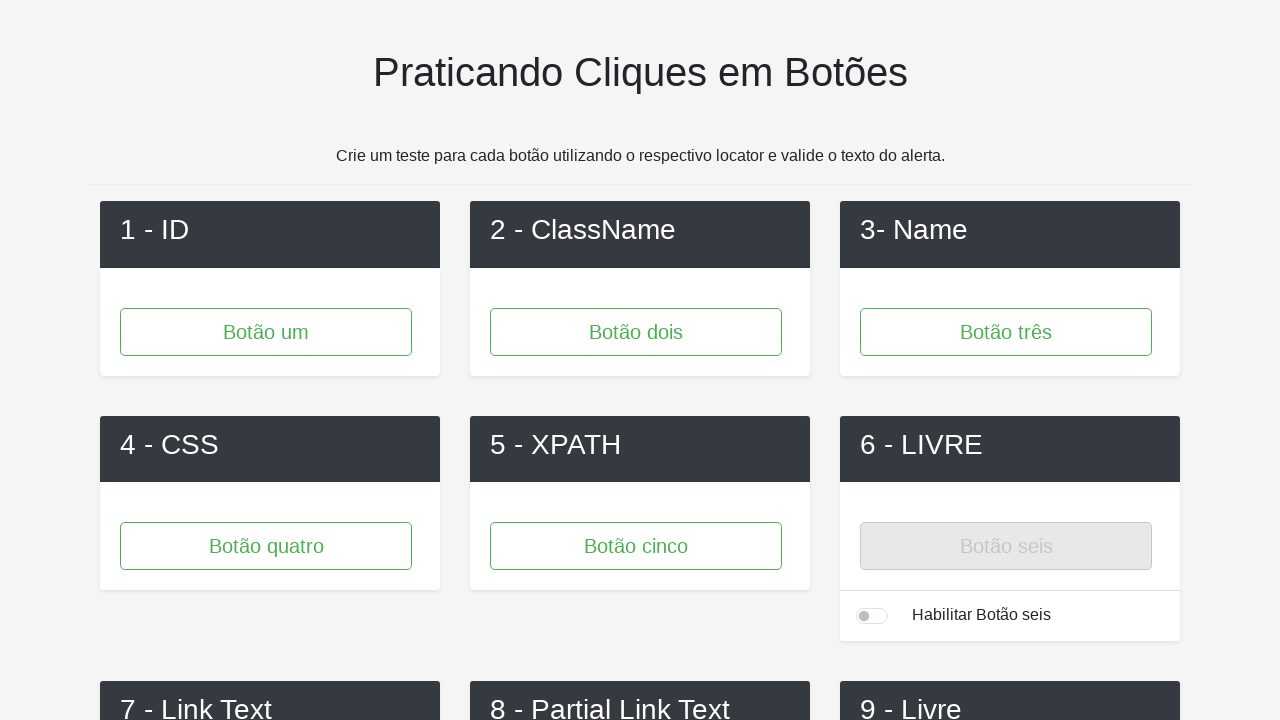

Set up dialog handler to accept alert messages
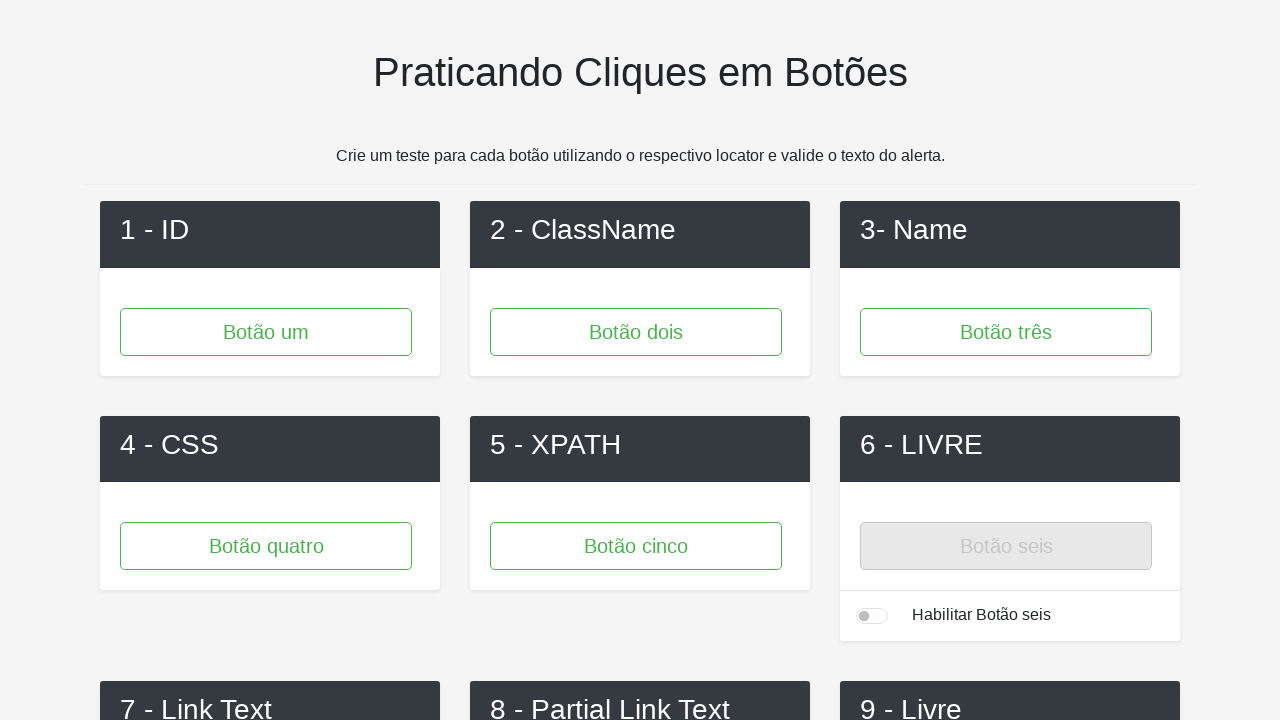

Clicked button 5 using XPath selector at (636, 546) on #button5
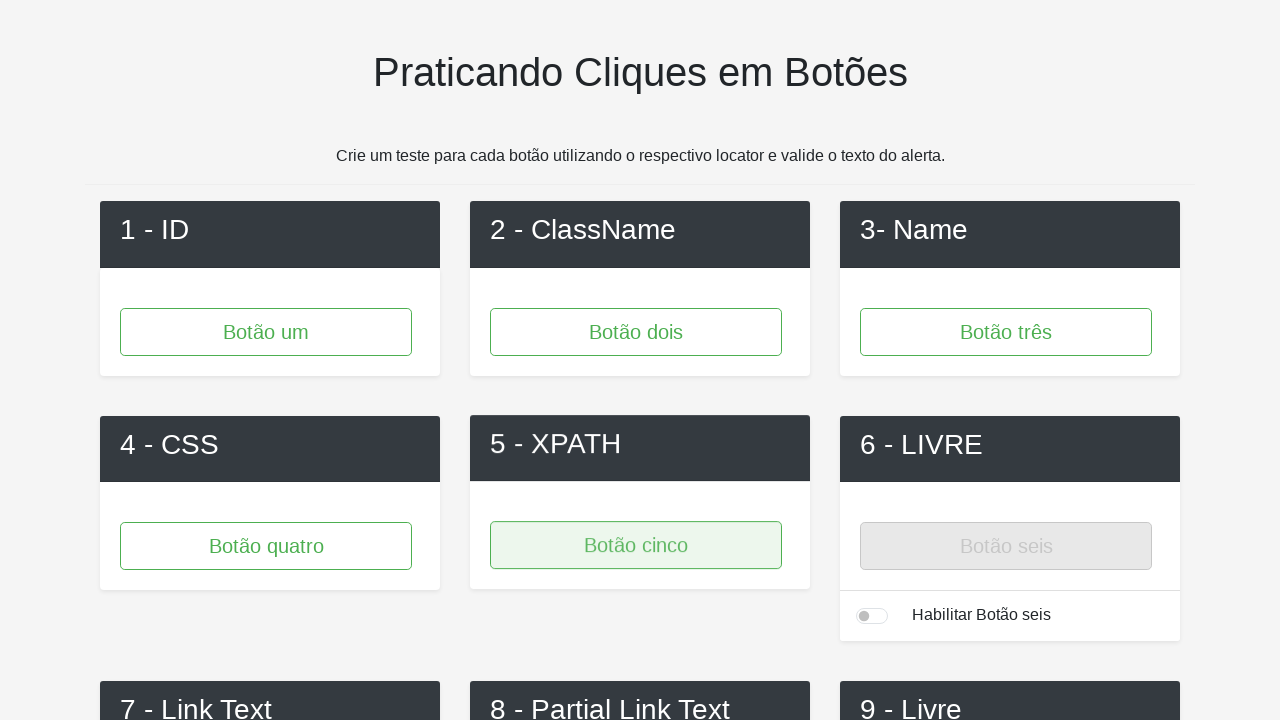

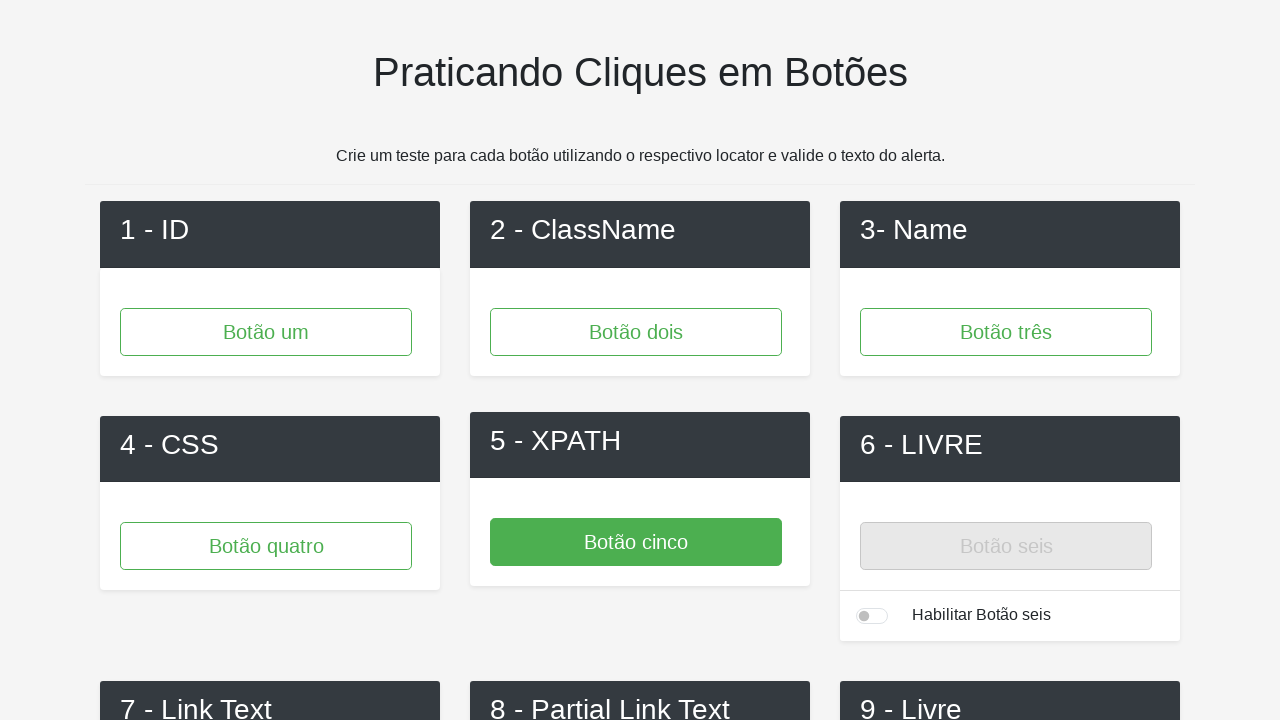